Navigates to the Hotstar streaming website homepage and verifies the page loads successfully

Starting URL: https://www.hotstar.com/

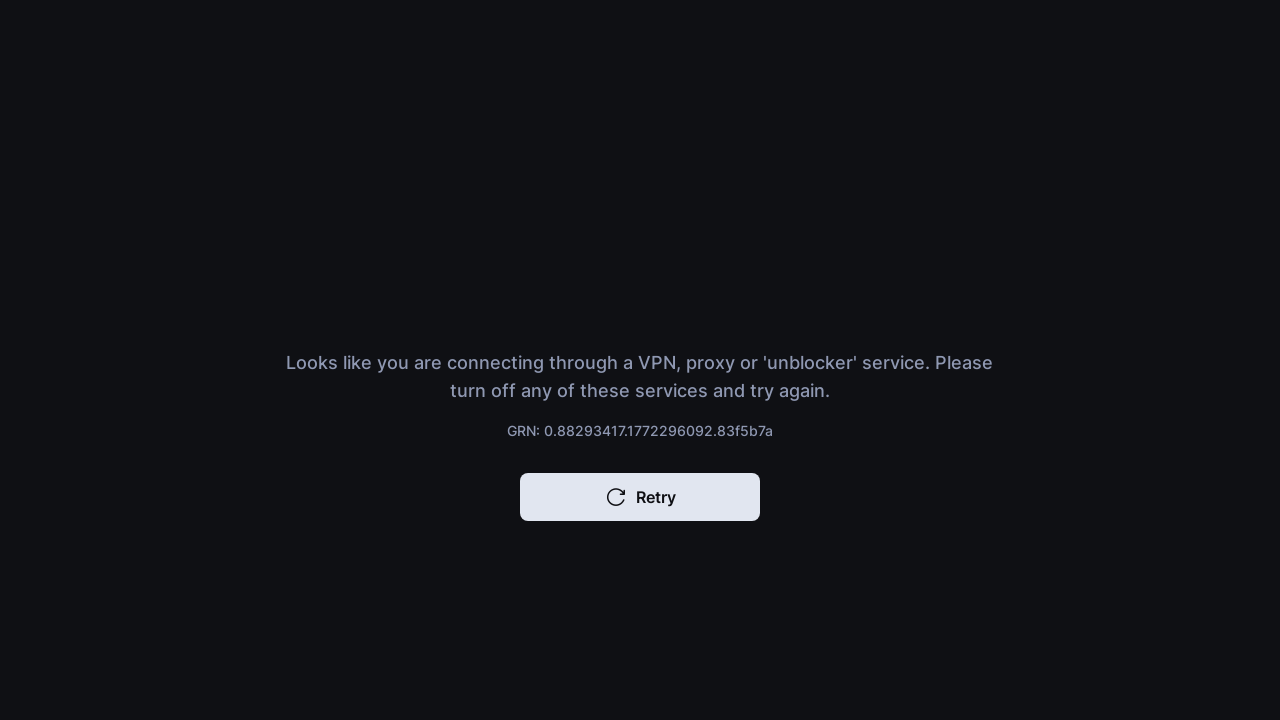

Navigated to Hotstar streaming website homepage
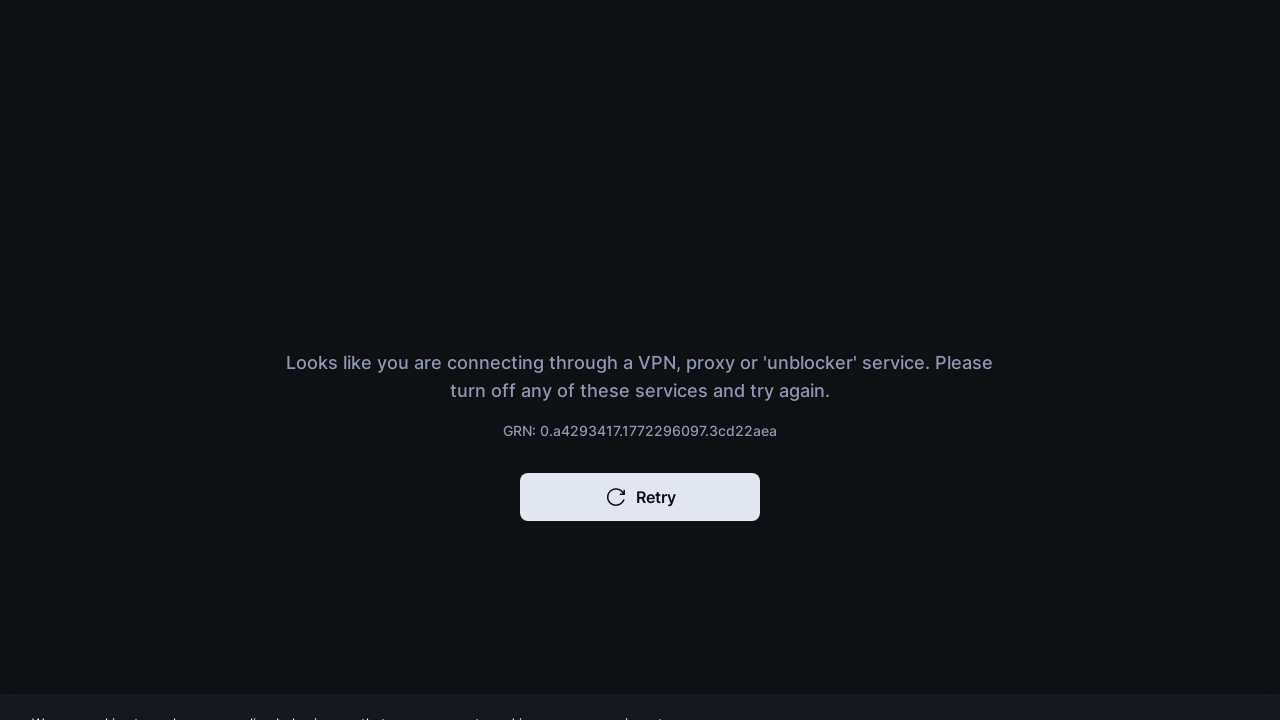

Page DOM content loaded successfully
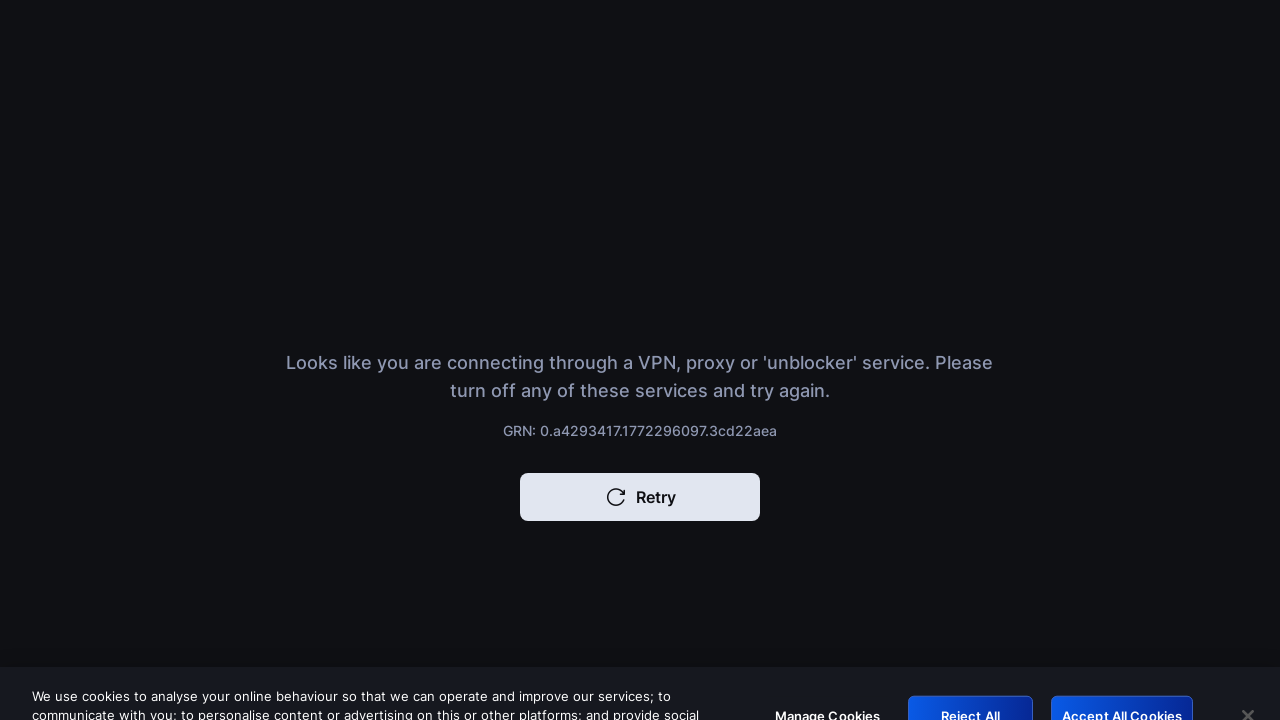

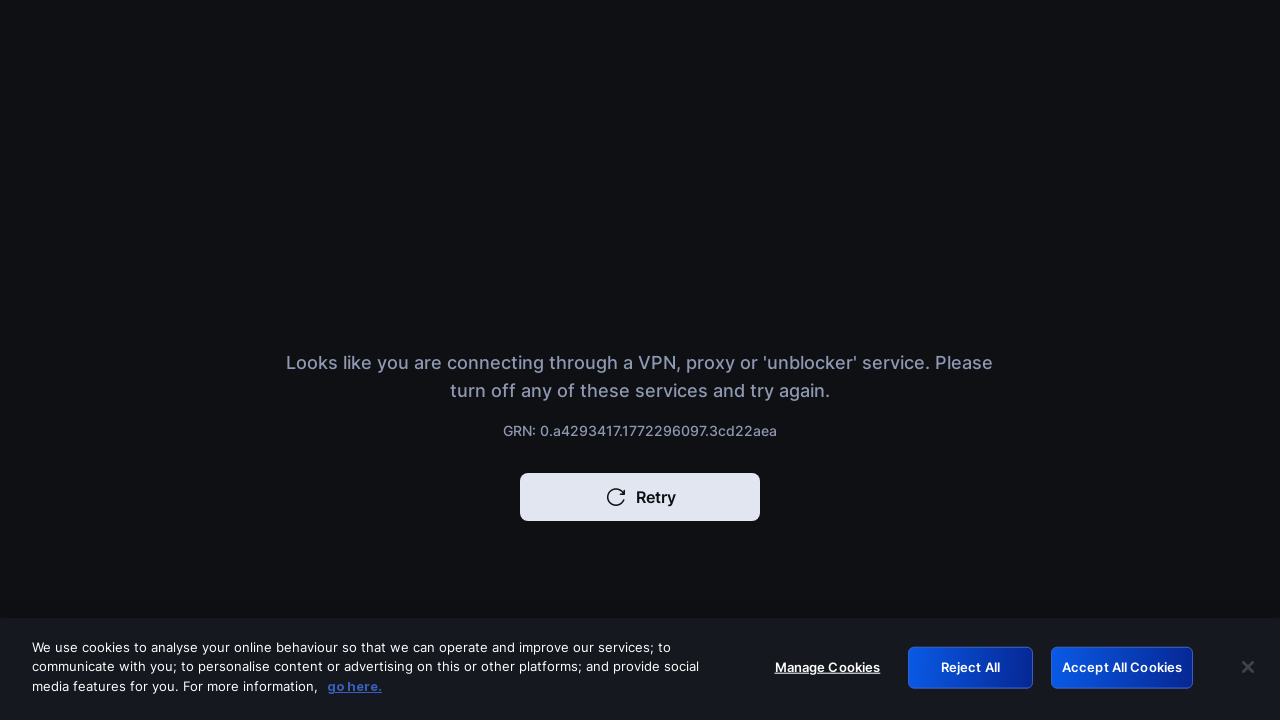